Clicks a button to open a new window

Starting URL: https://rahulshettyacademy.com/AutomationPractice/

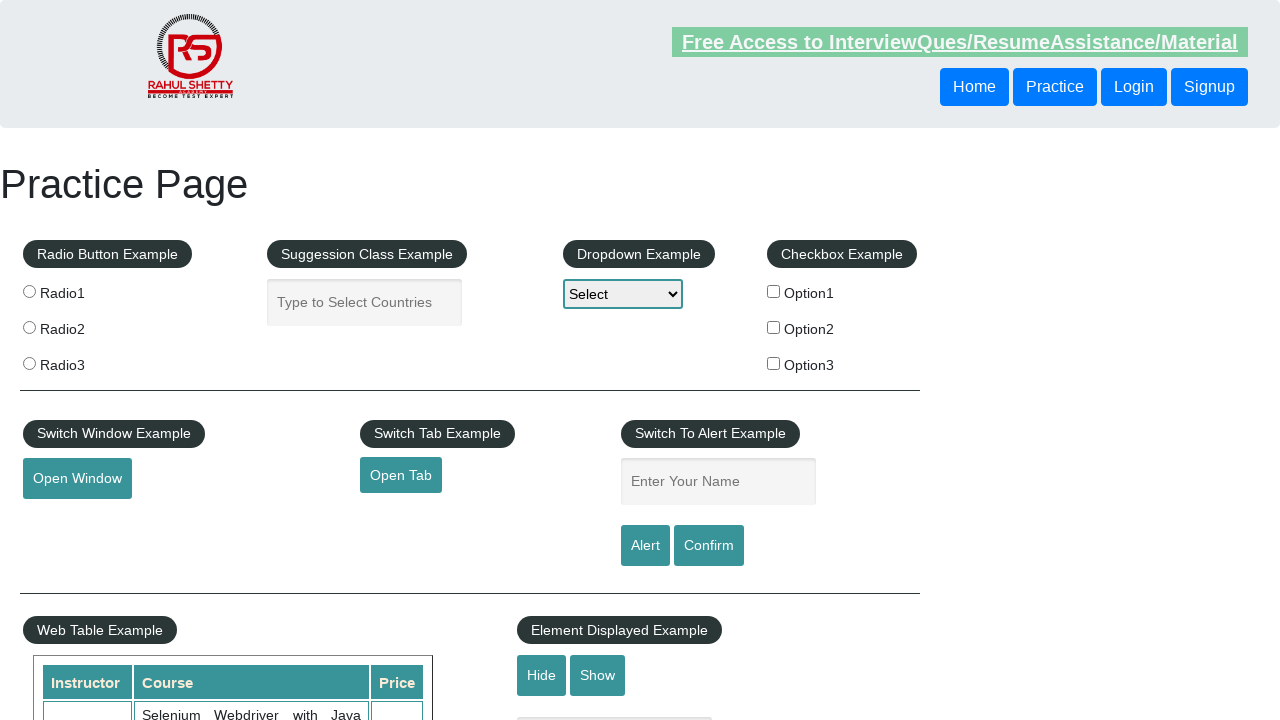

Navigated to AutomationPractice page
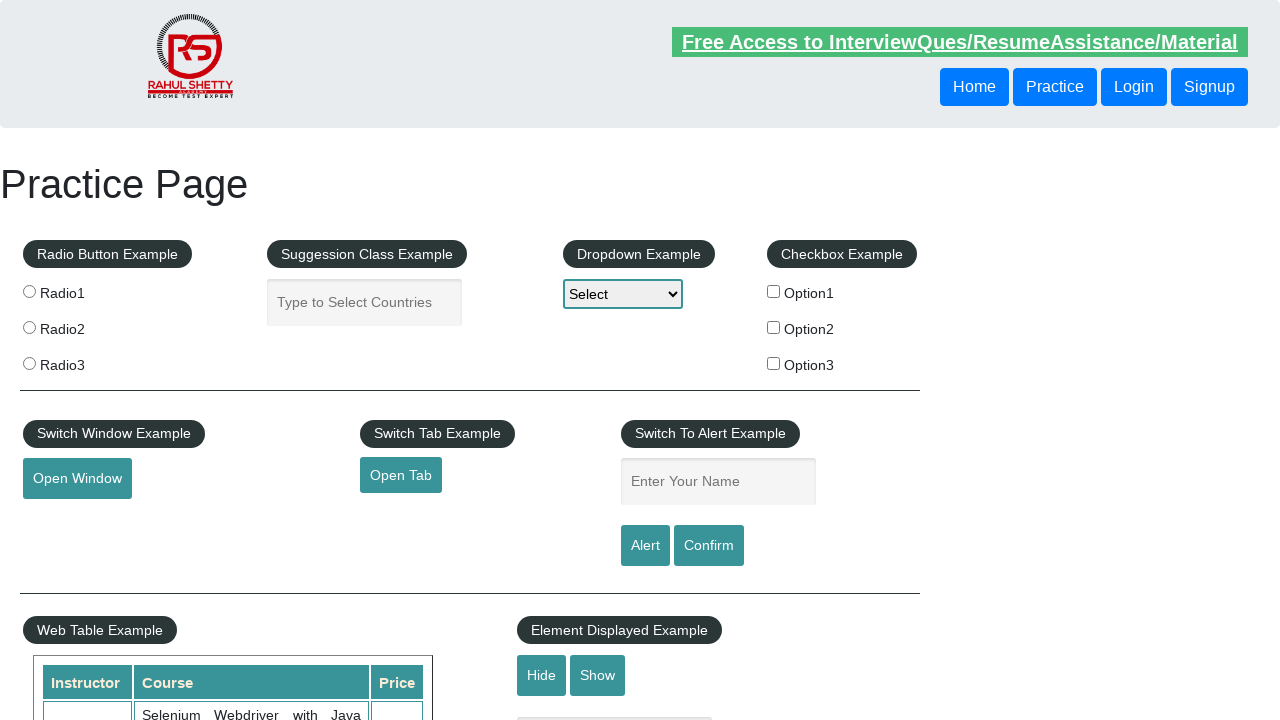

Clicked button to open a new window at (77, 479) on #openwindow
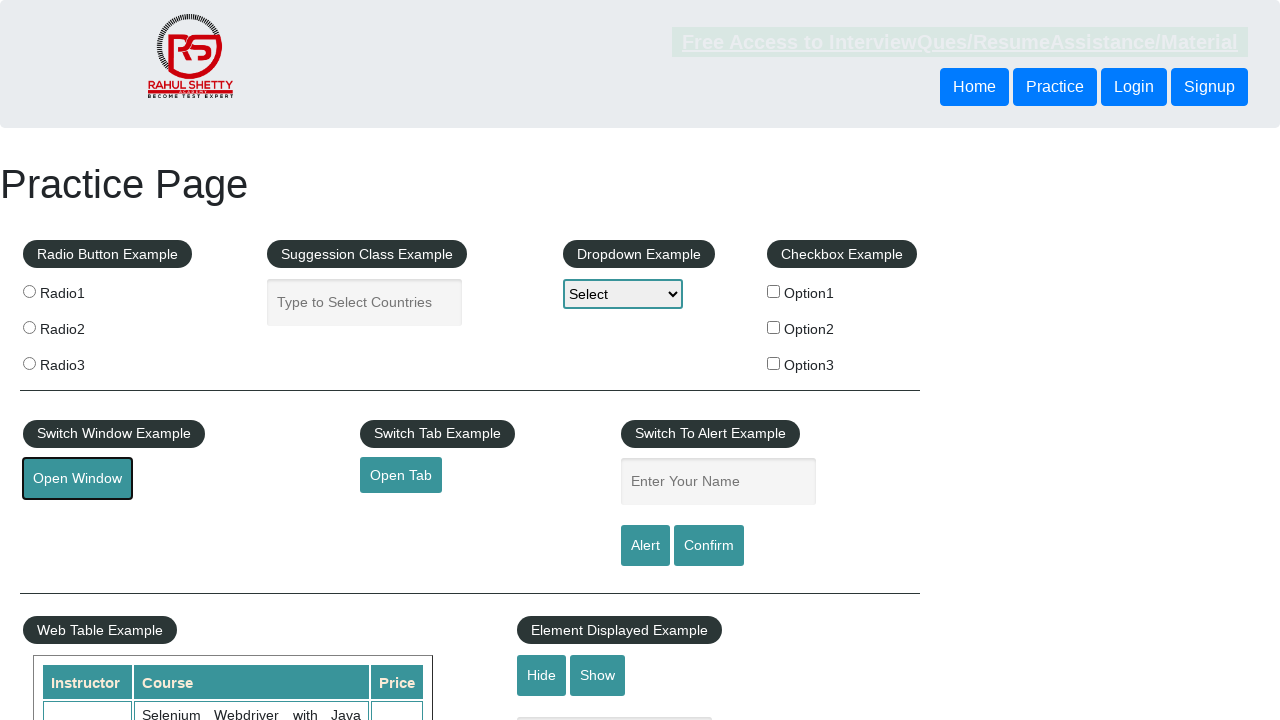

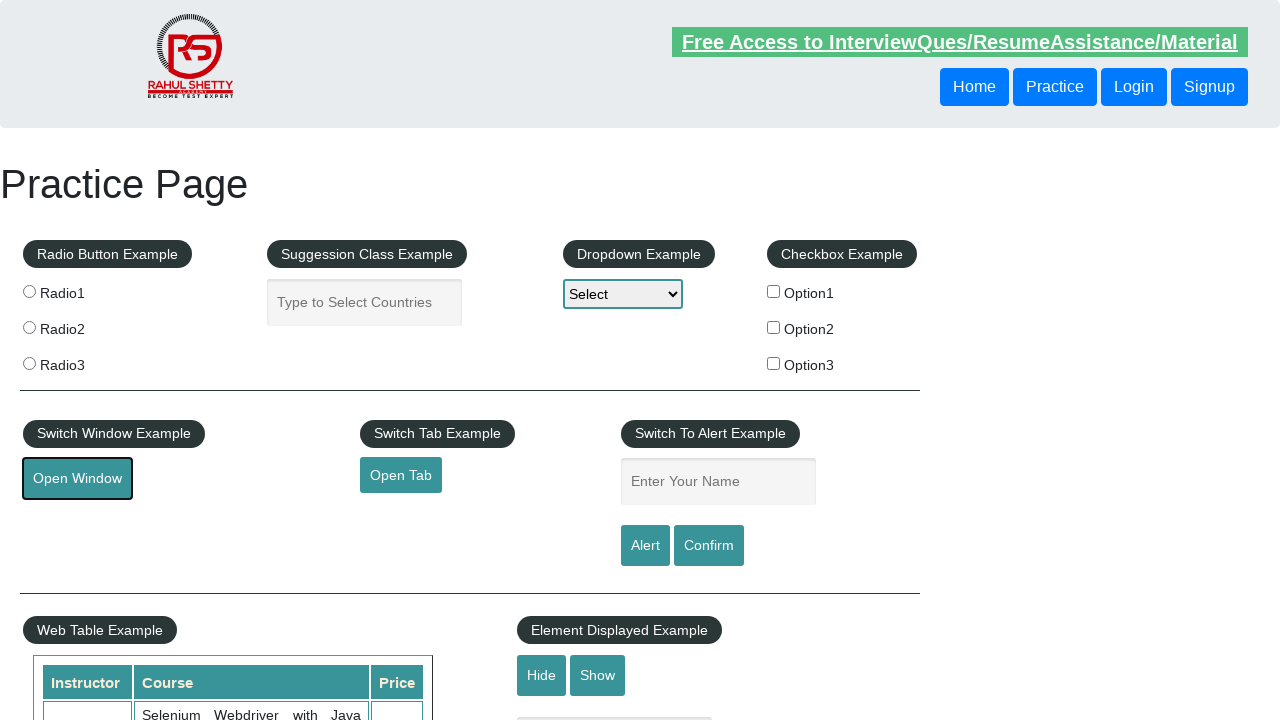